Tests the web tables registration form by clicking the Add button, filling in user details (last name, email, age, department), and submitting the form. Some fields are intentionally left empty to test validation or whitespace handling.

Starting URL: https://demoqa.com/webtables

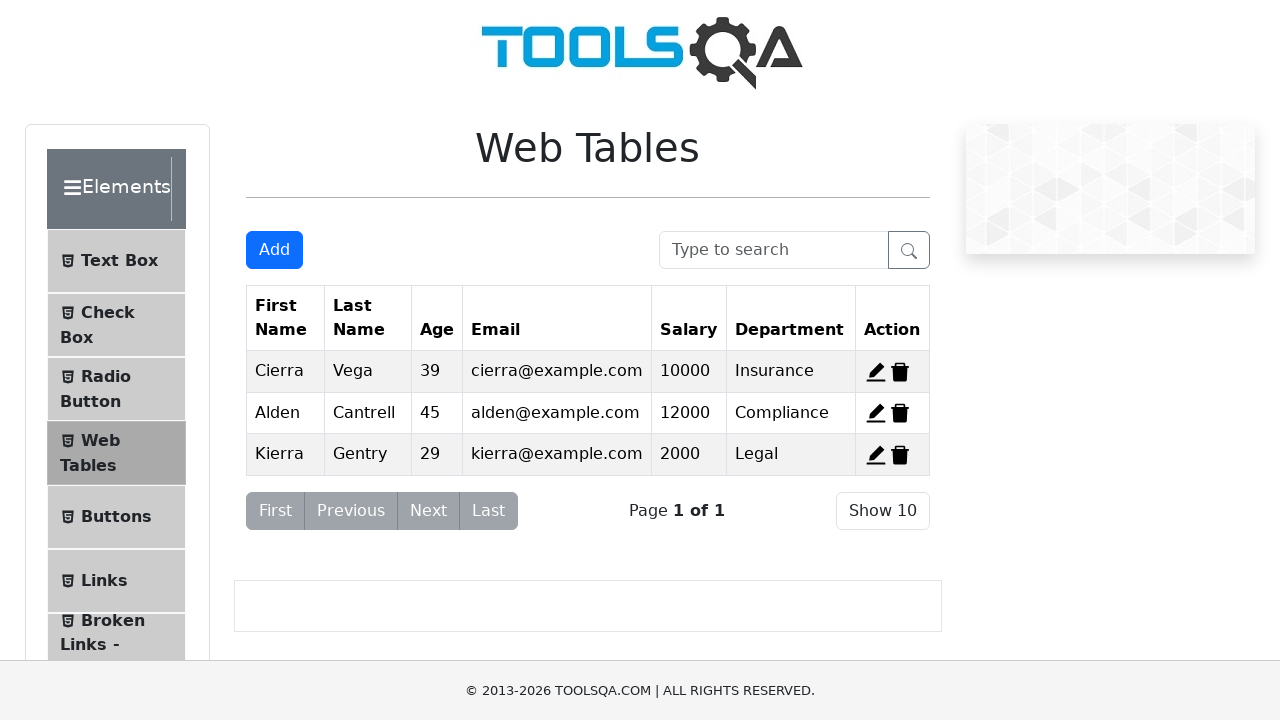

Clicked Add button to open registration form at (274, 250) on button#addNewRecordButton
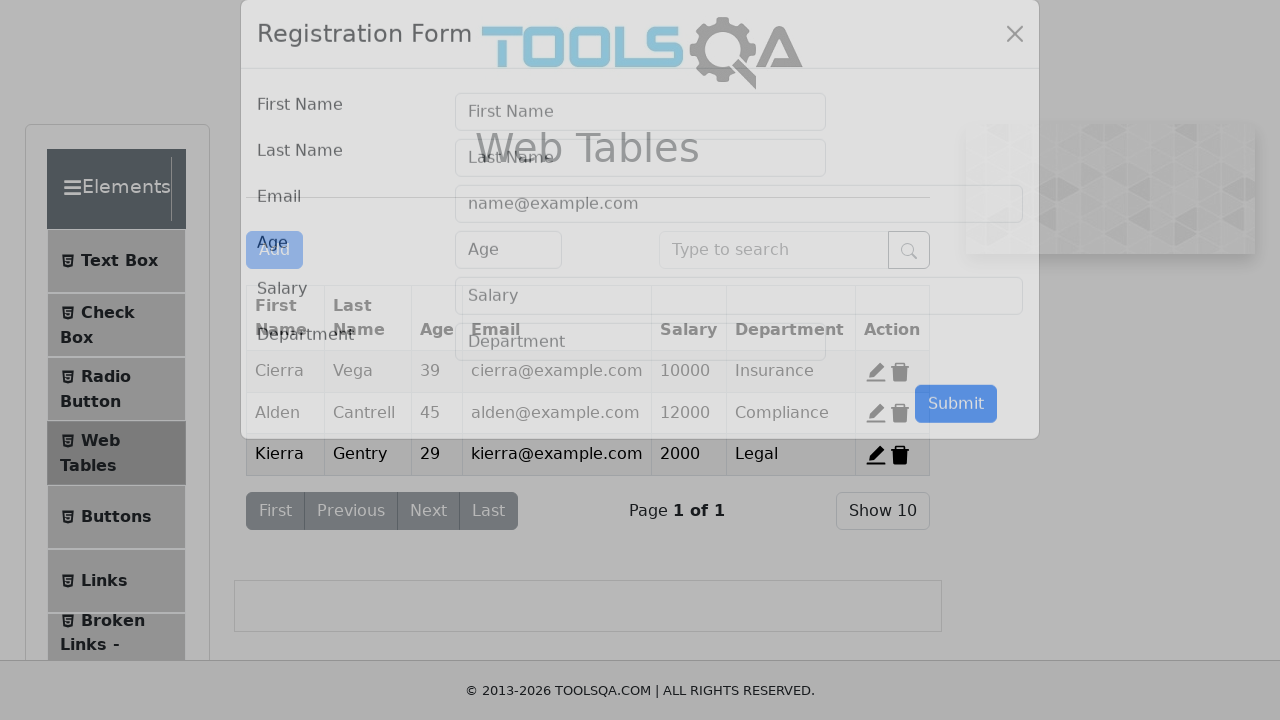

Registration form modal appeared
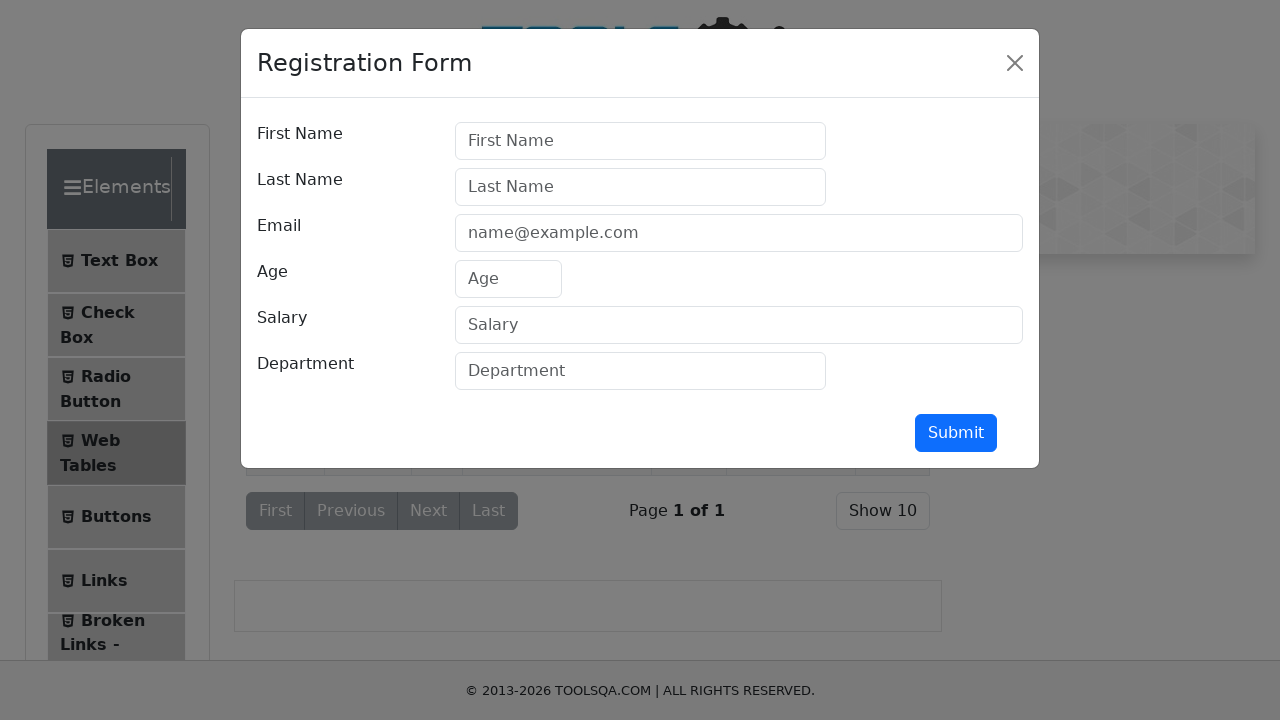

Left first name field empty for validation testing on #firstName
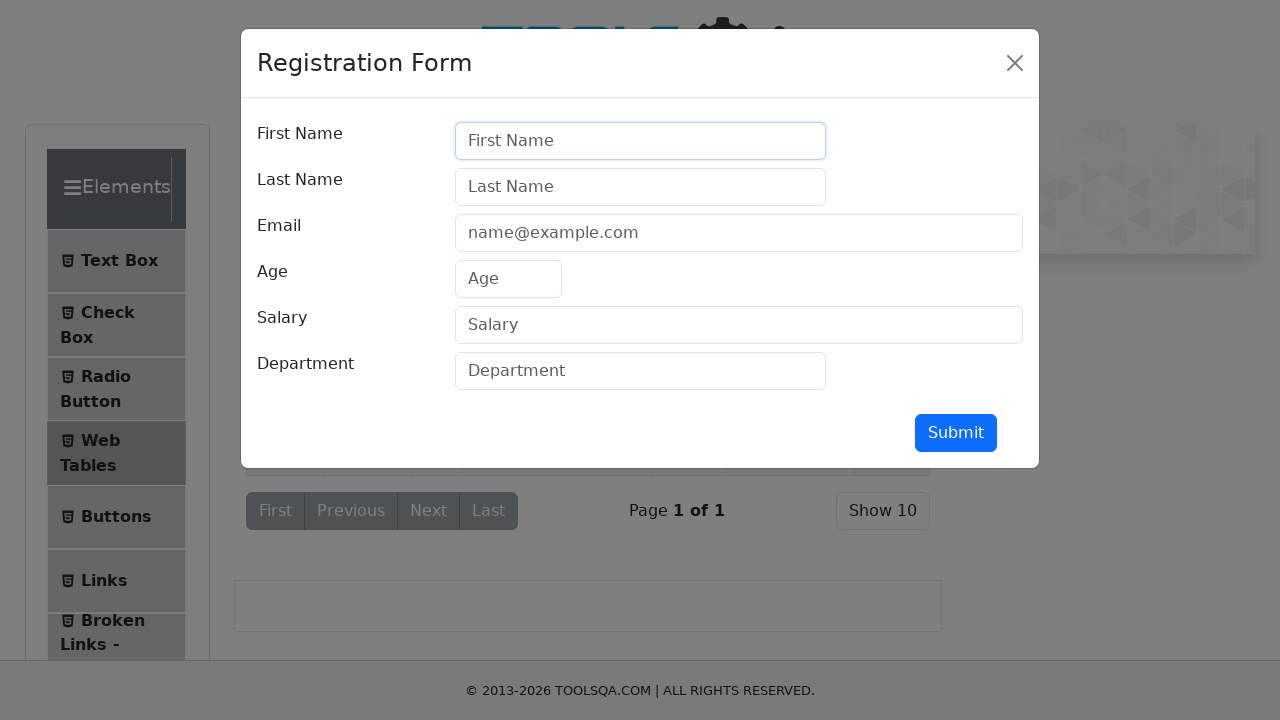

Filled last name field with 'Ramirez Aguilar' on #lastName
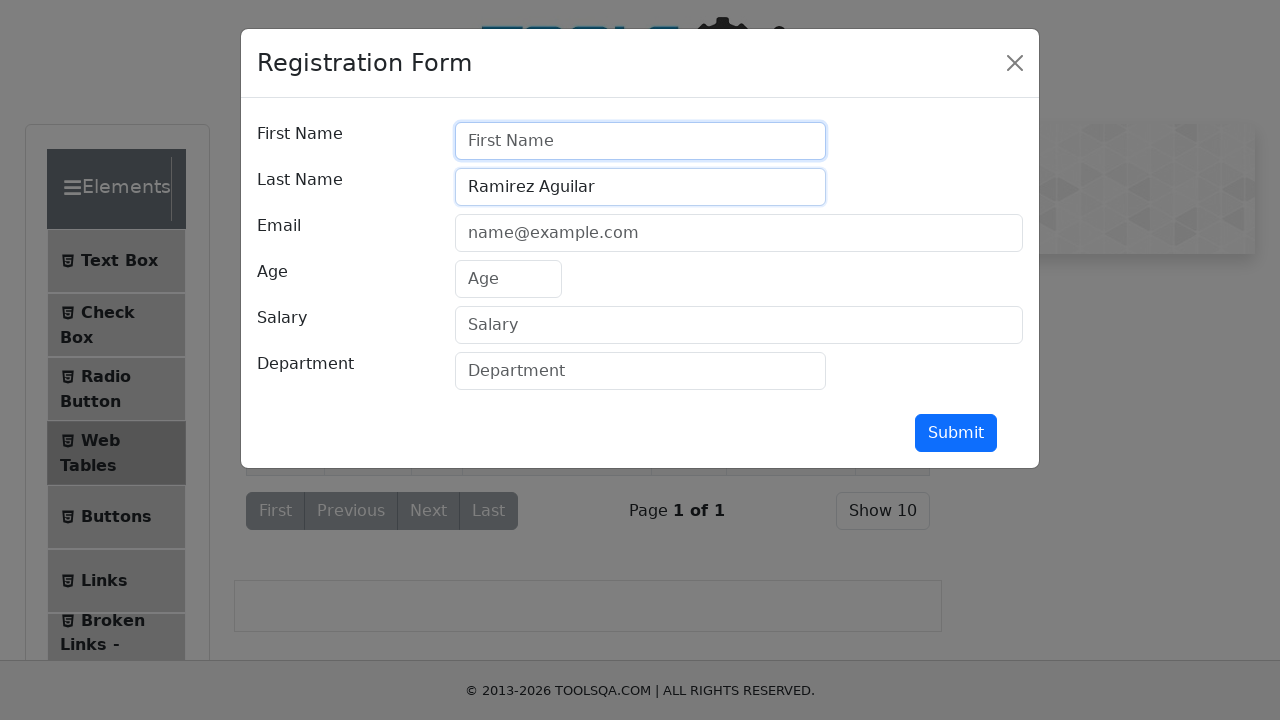

Filled email field with 'diramirez@ucatolica.ac.cr' on #userEmail
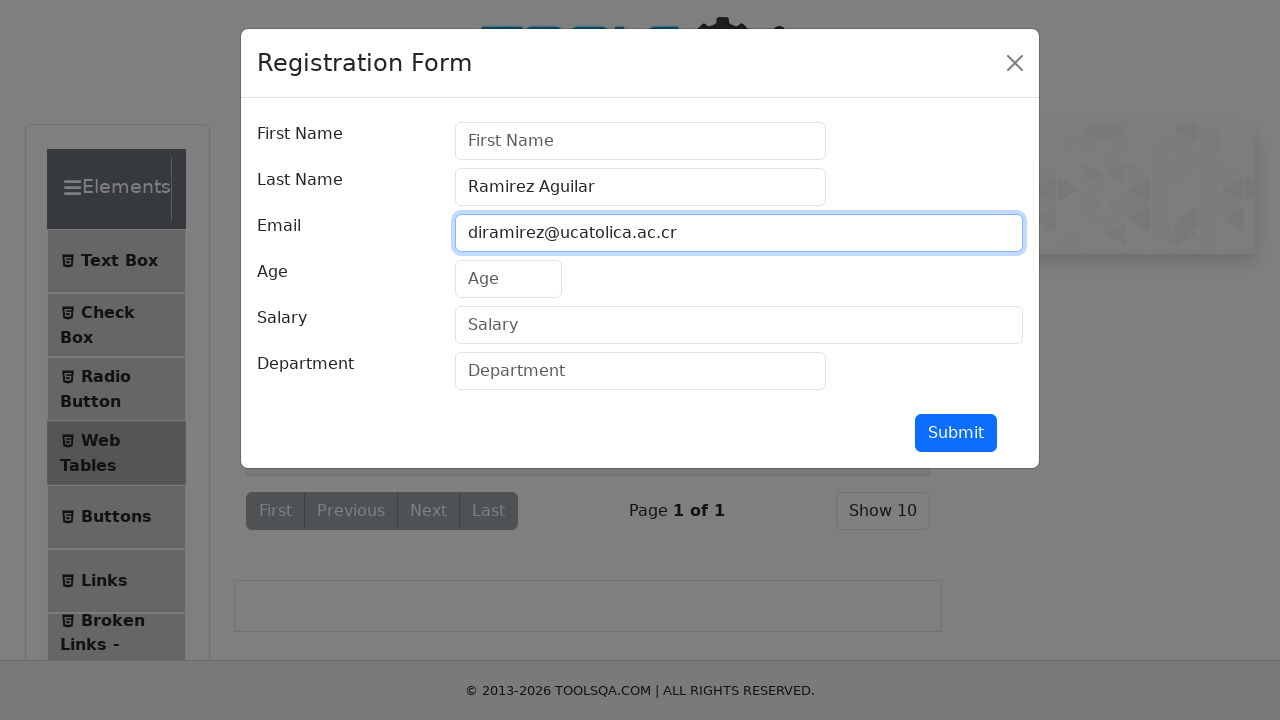

Filled age field with '24' on #age
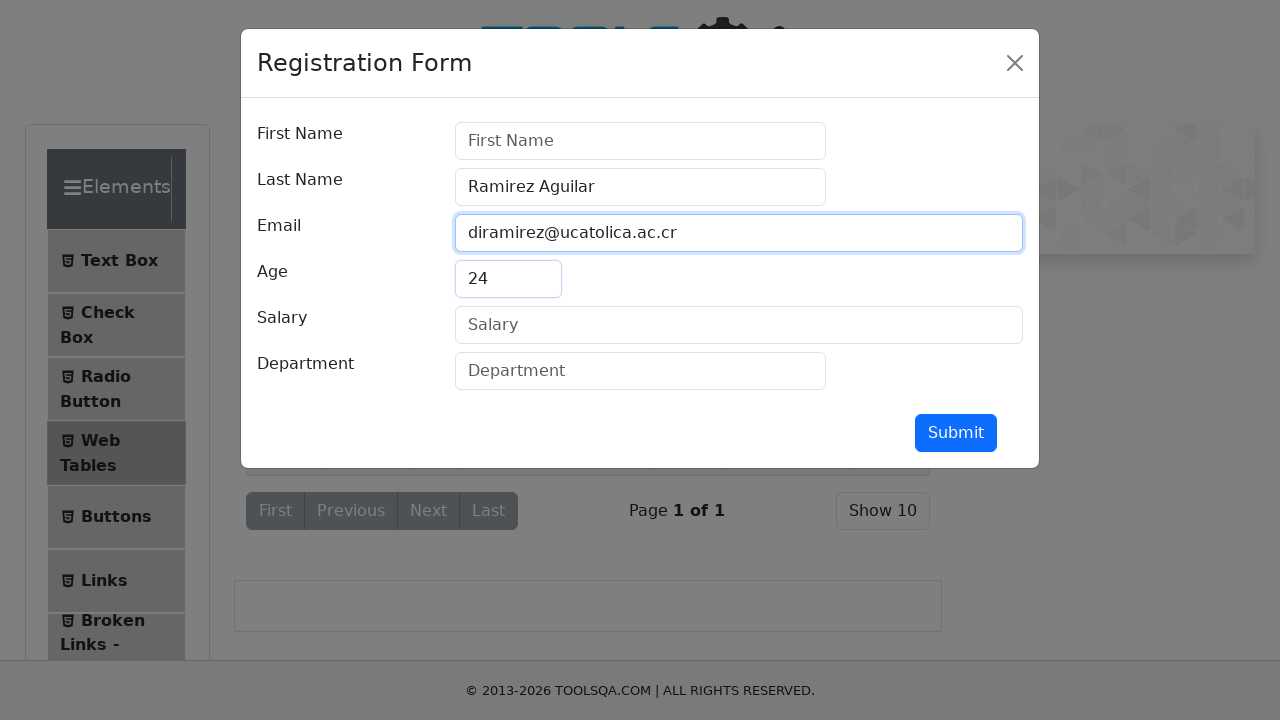

Left salary field empty for validation testing on #salary
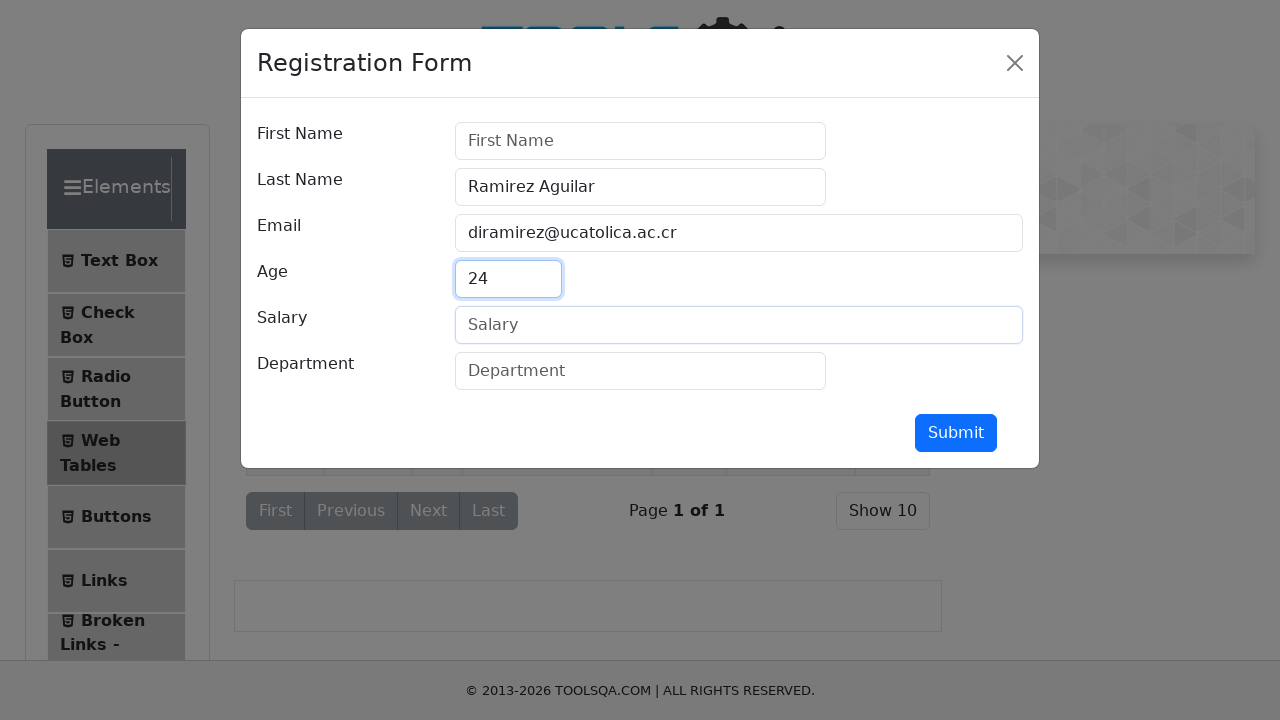

Filled department field with 'TI' on #department
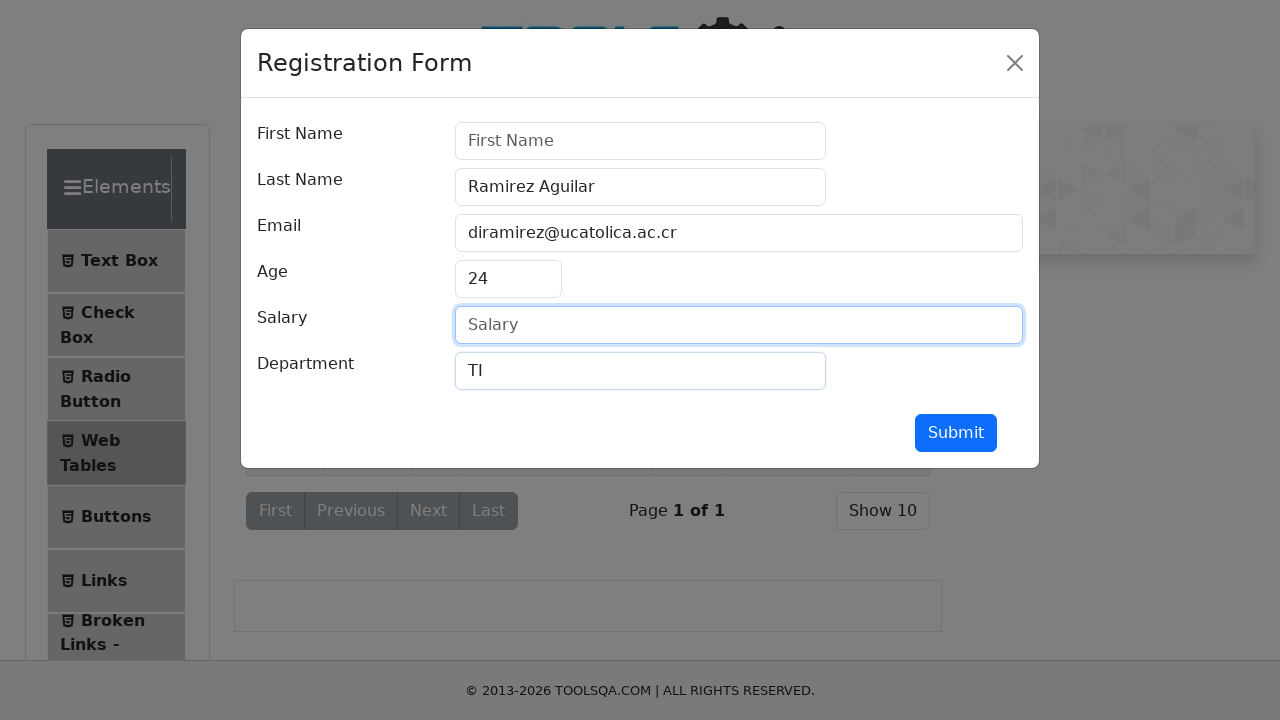

Clicked submit button to register user at (956, 433) on #submit
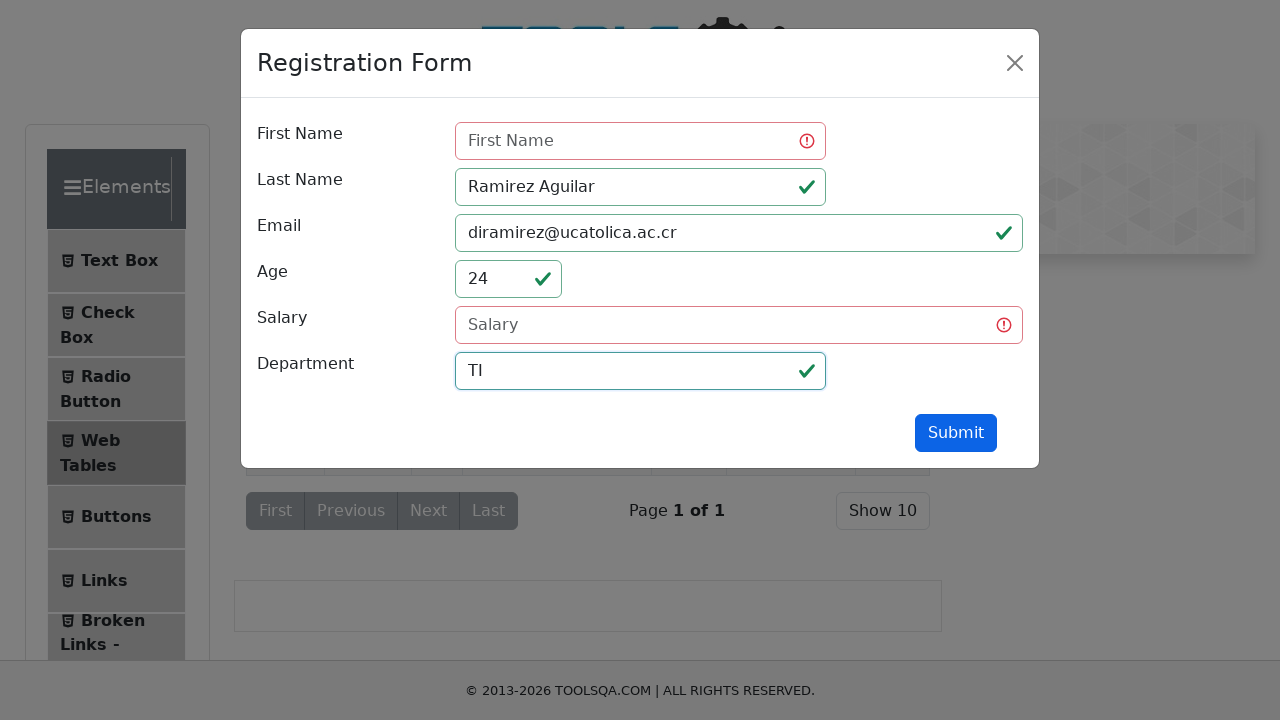

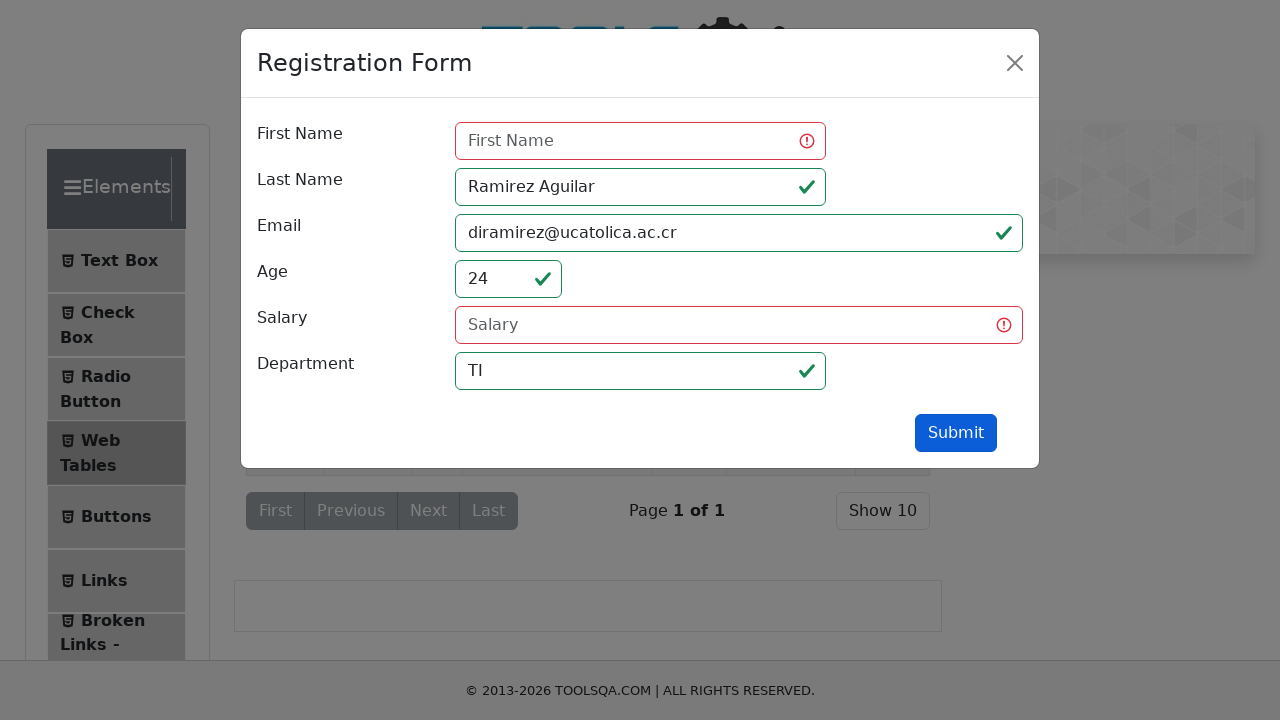